Tests page refresh functionality by showing an element, refreshing the page, and verifying the element is no longer visible

Starting URL: https://kristinek.github.io/site/examples/act

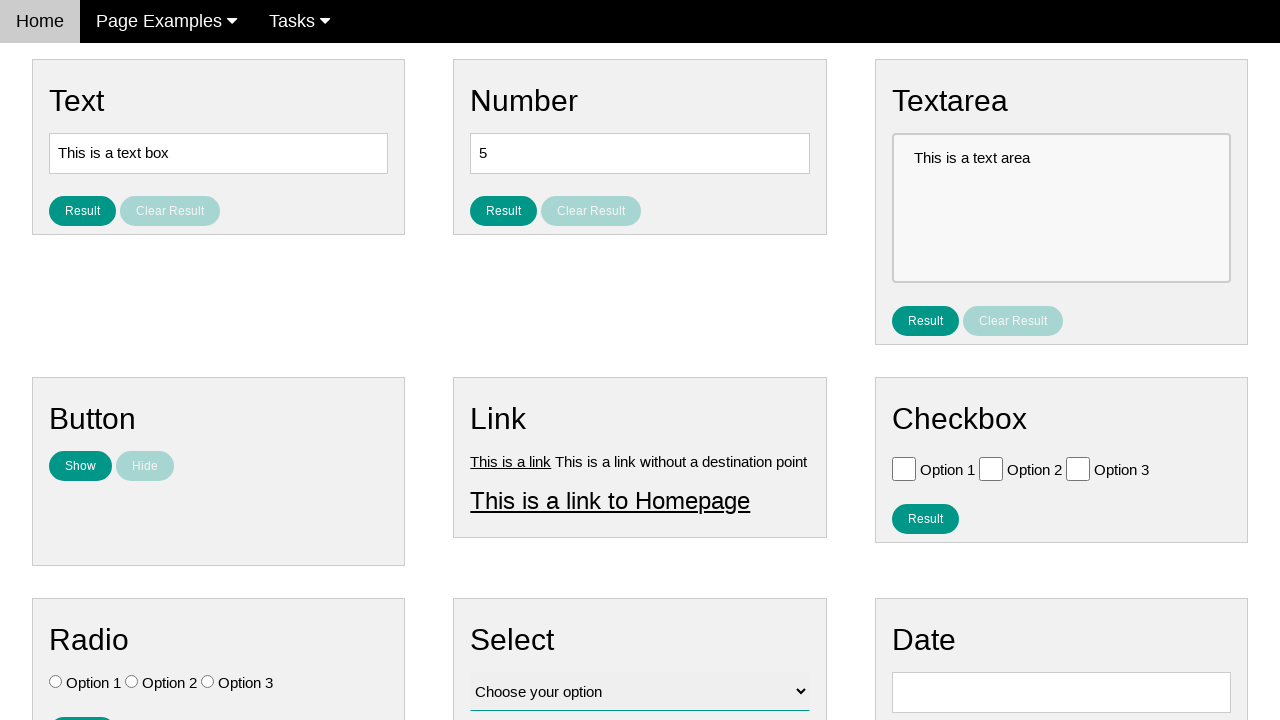

Clicked 'Show' button in Button section at (80, 466) on button:has-text('Show')
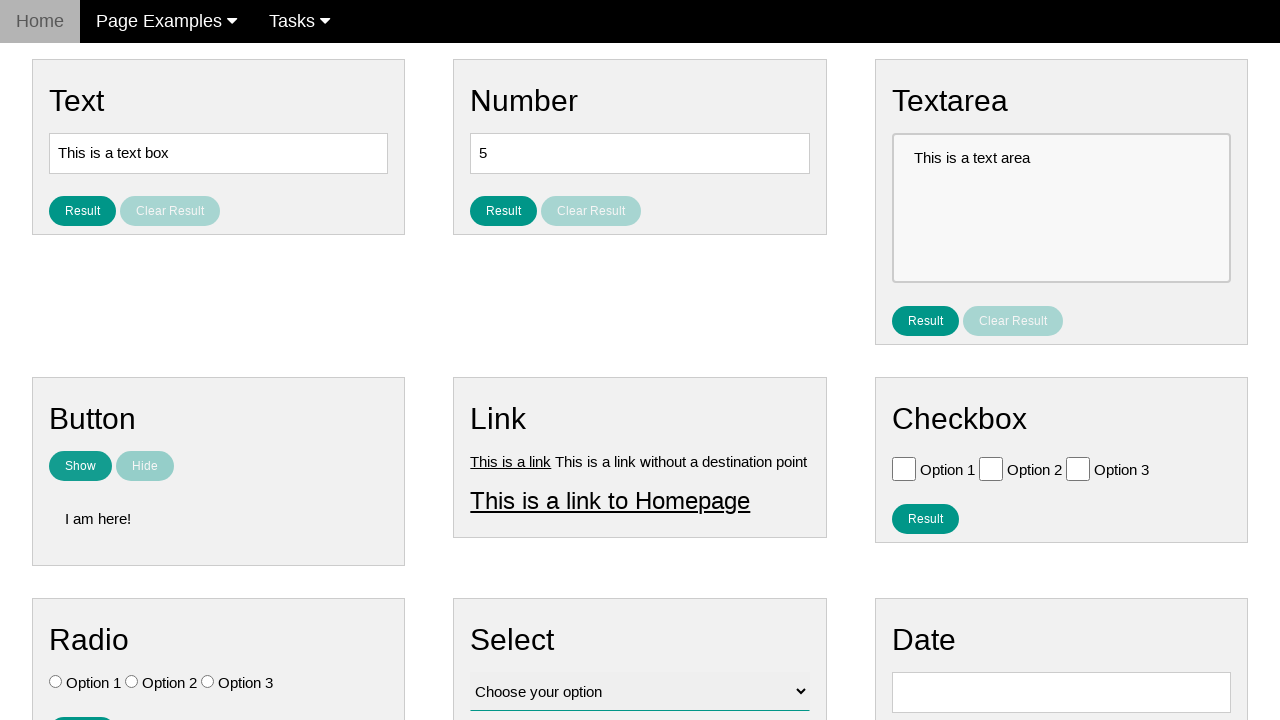

Verified text 'I am here!' is visible
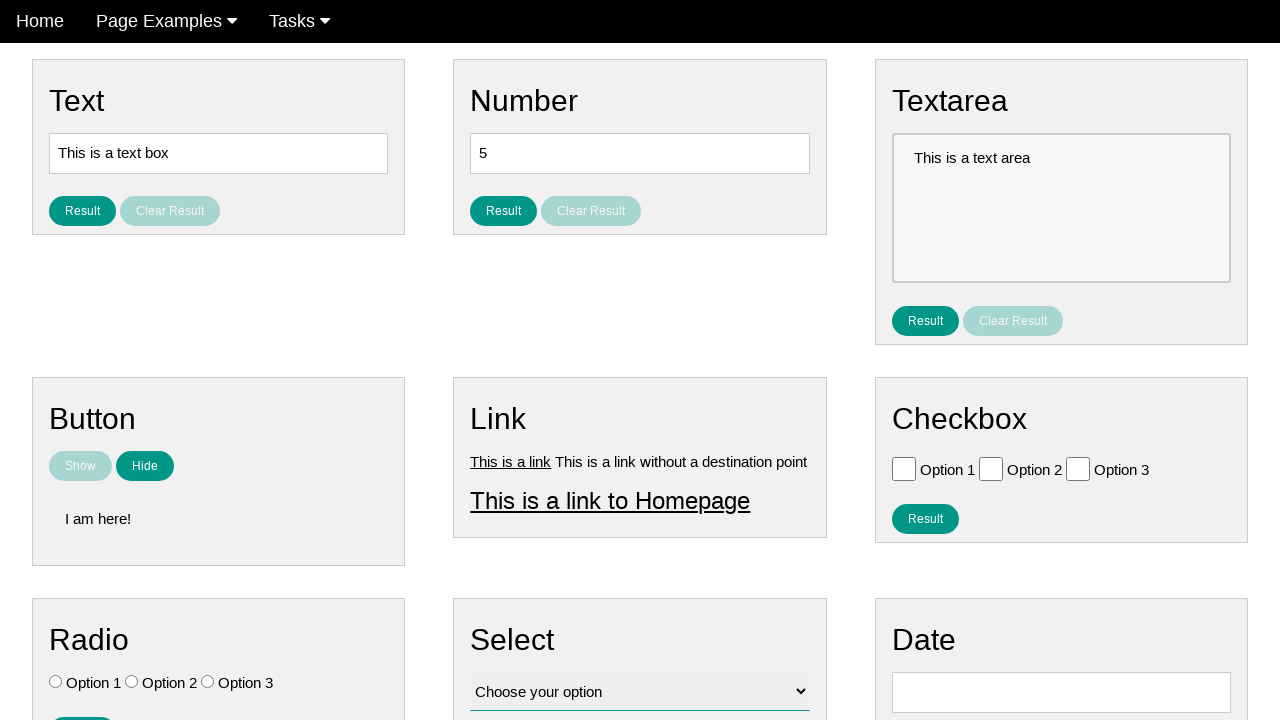

Refreshed the page
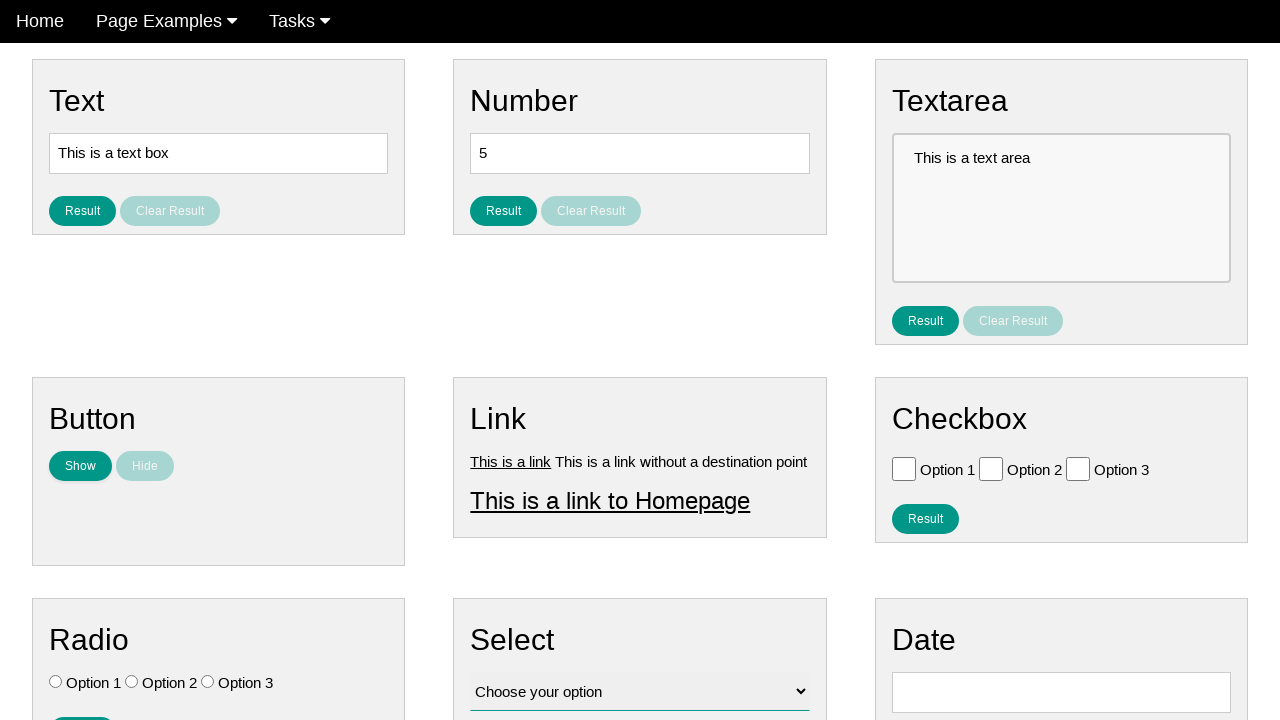

Verified text 'I am here!' is no longer visible after refresh
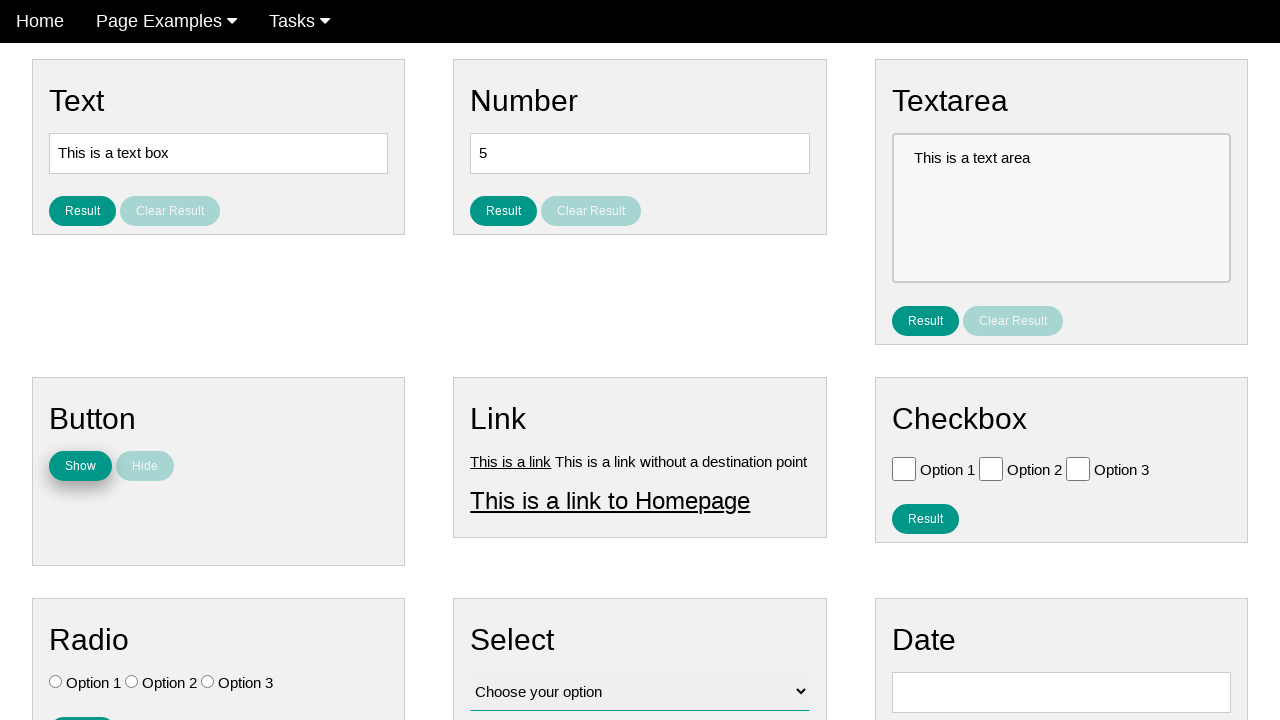

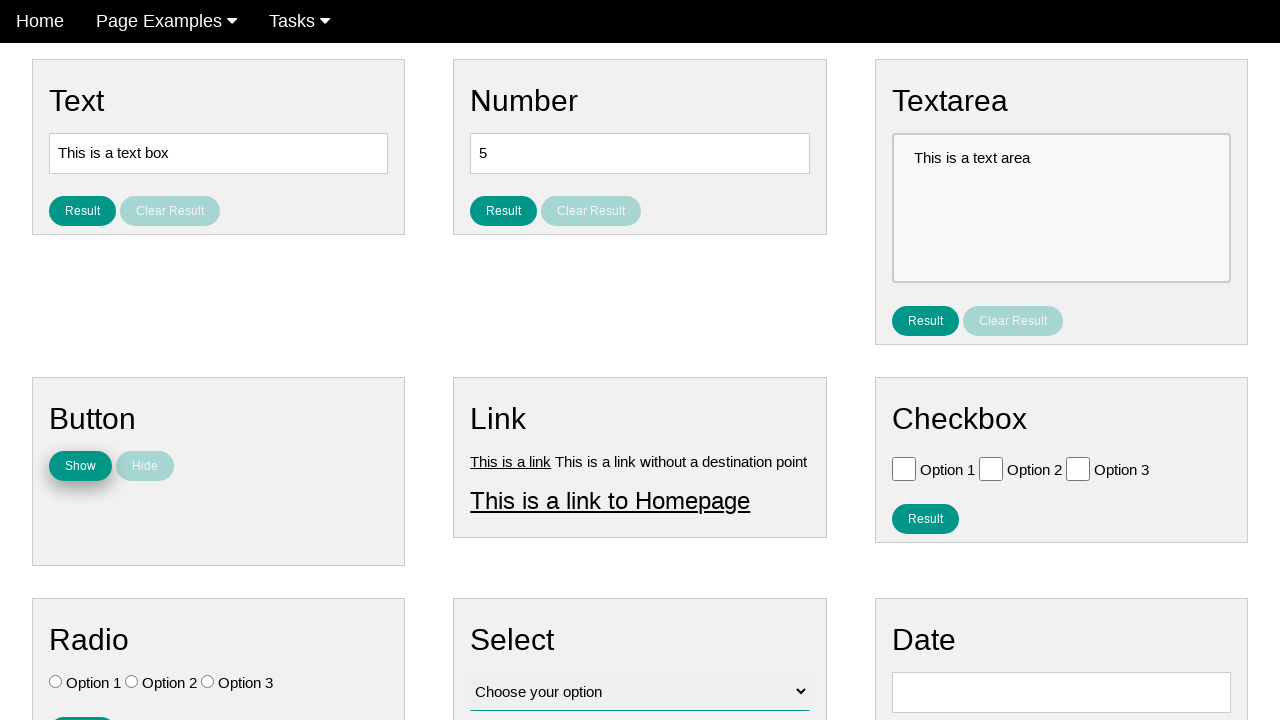